Tests confirmation popup by triggering it and dismissing/canceling it

Starting URL: https://demoqa.com/alerts

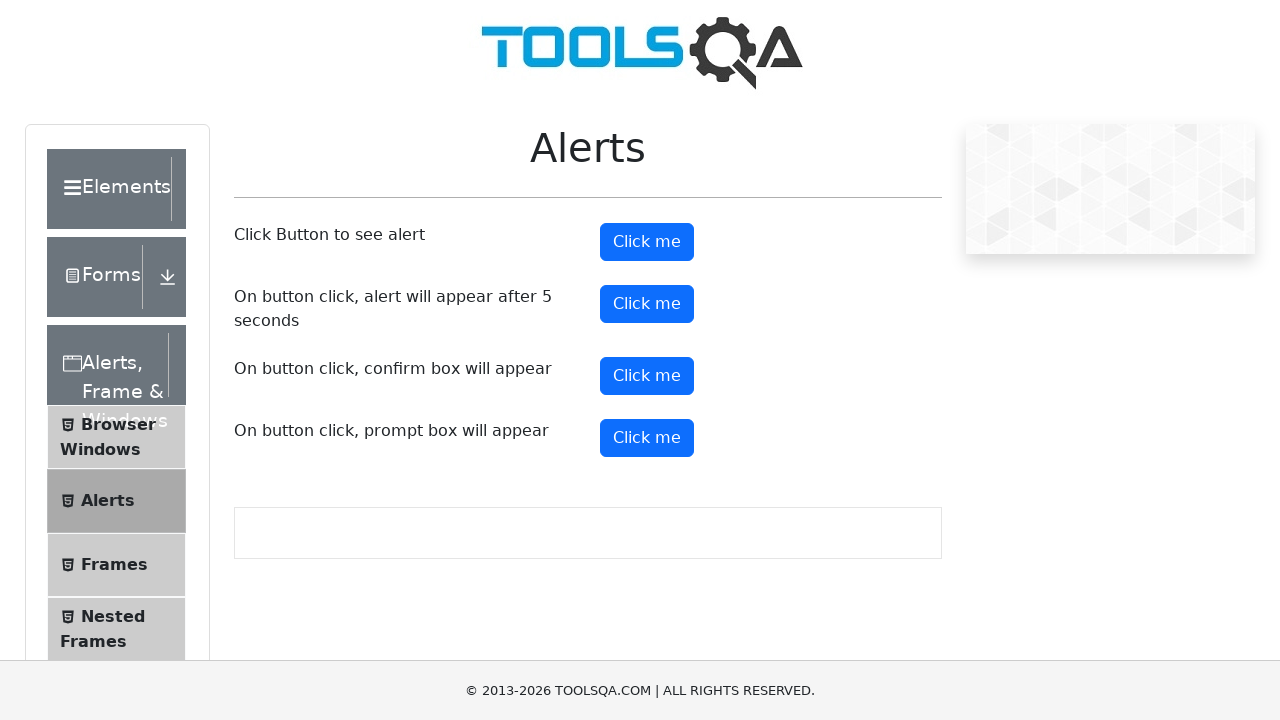

Set up dialog handler to dismiss confirmation popup
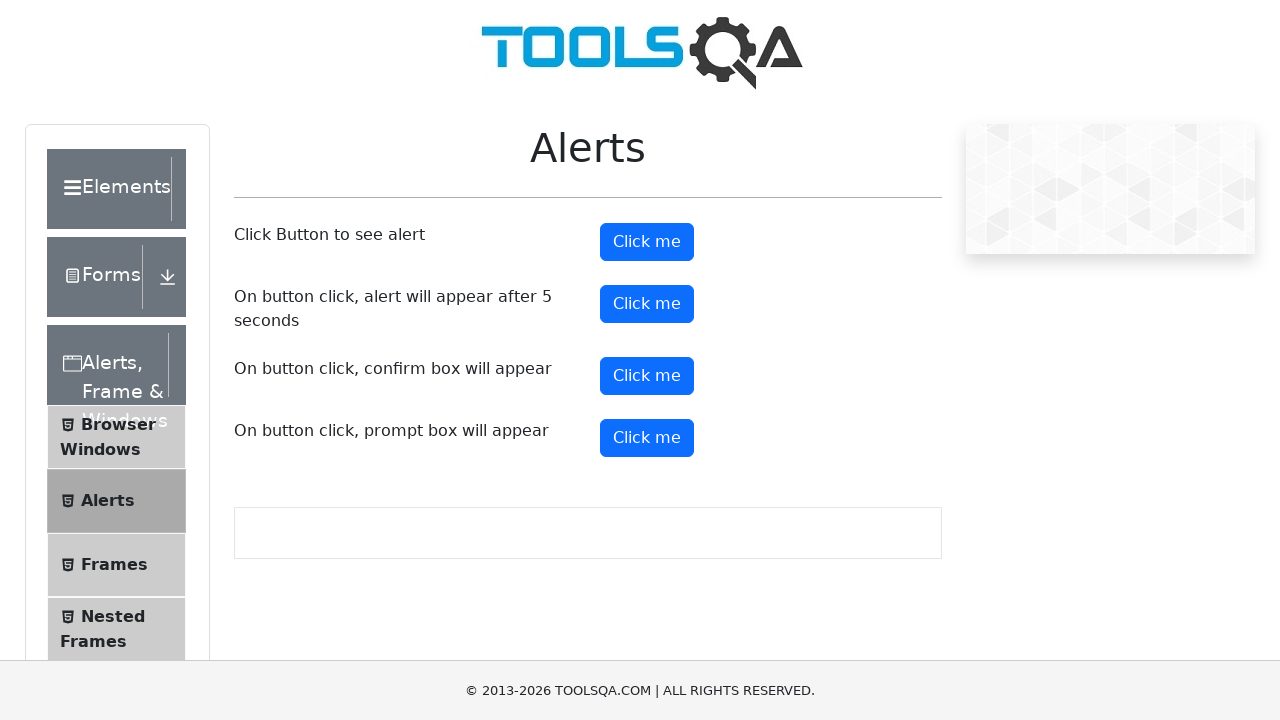

Clicked confirm button to trigger confirmation popup at (647, 376) on #confirmButton
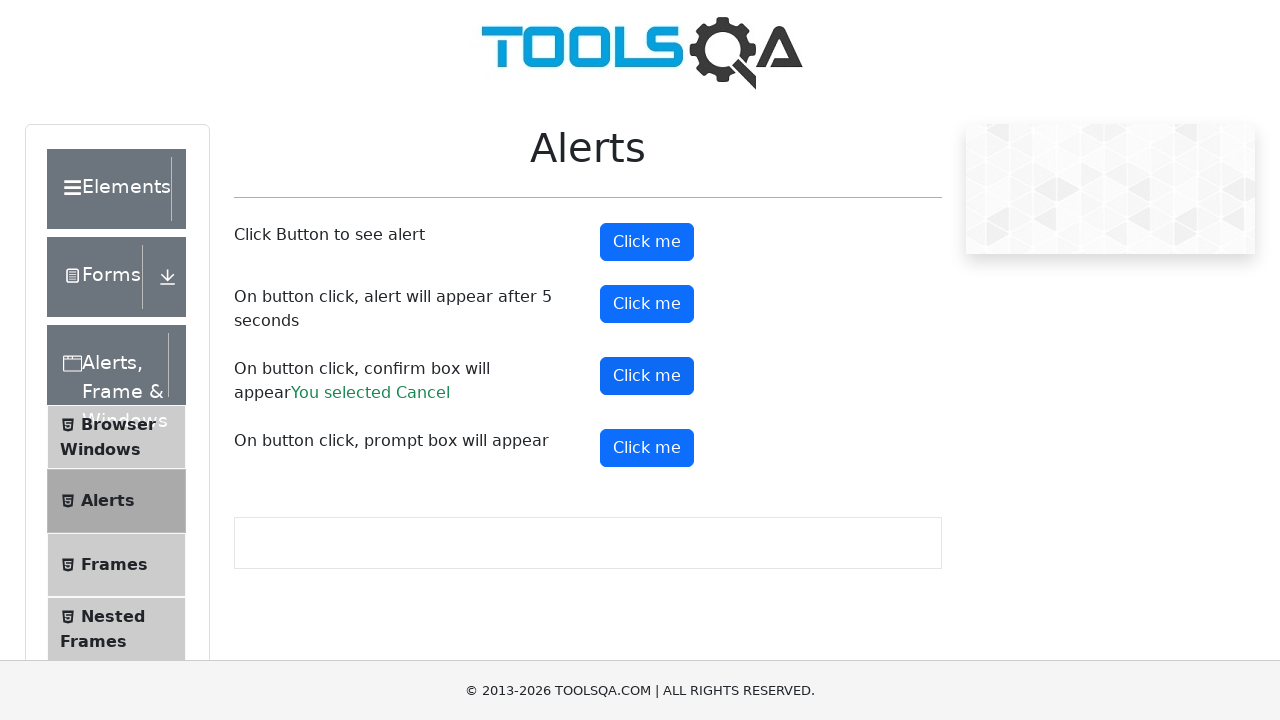

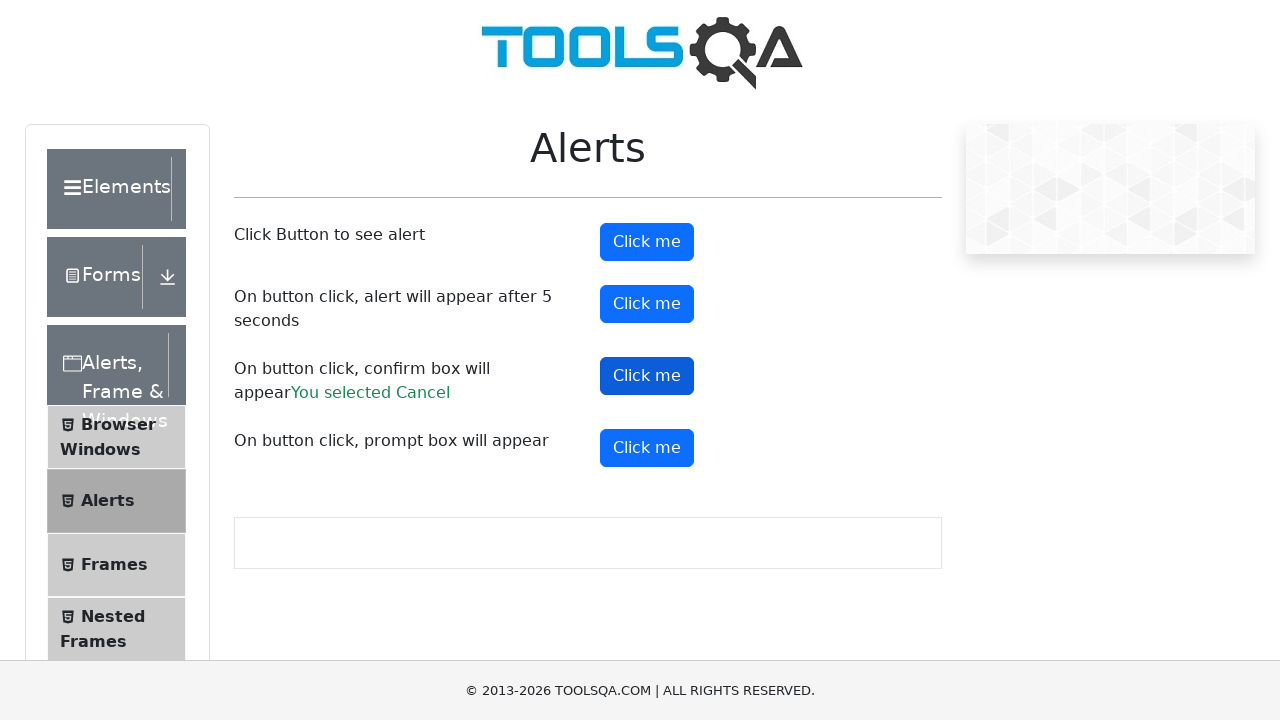